Tests checkbox functionality by selecting multiple checkboxes and verifying their selection state

Starting URL: http://www.tizag.com/htmlT/htmlcheckboxes.php

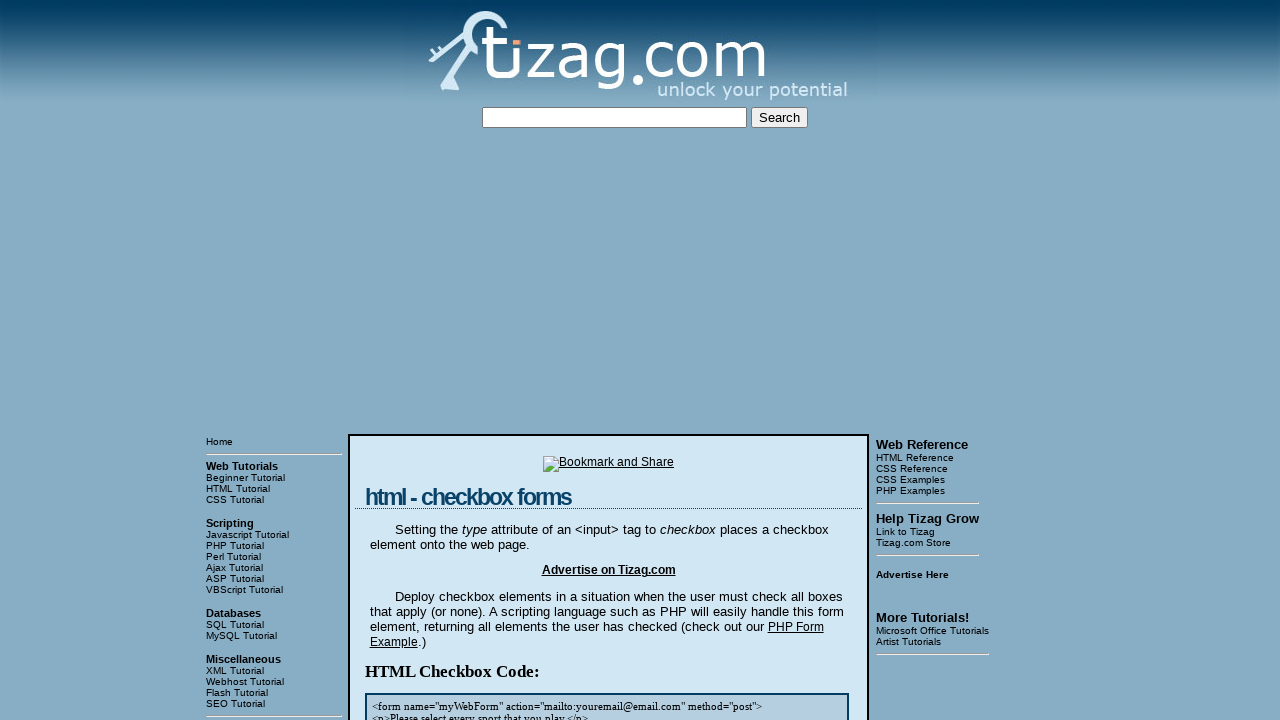

Navigated to checkbox test page
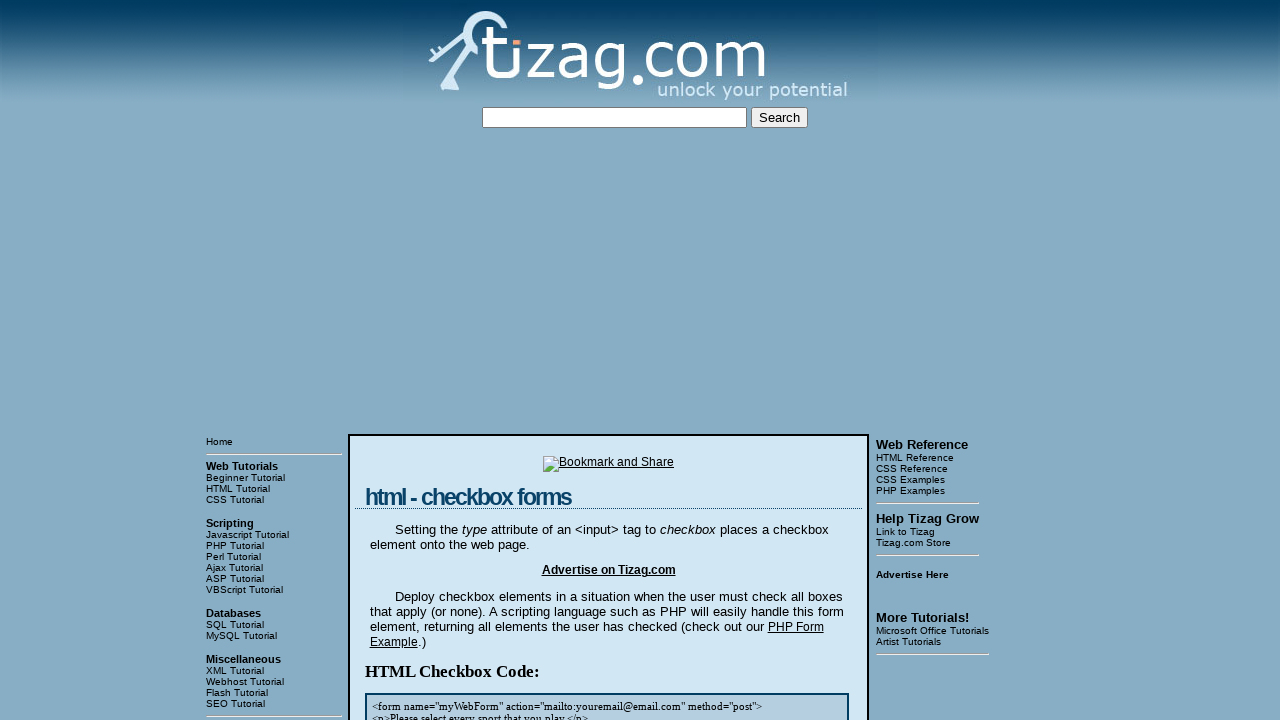

Located all checkboxes with name 'sports'
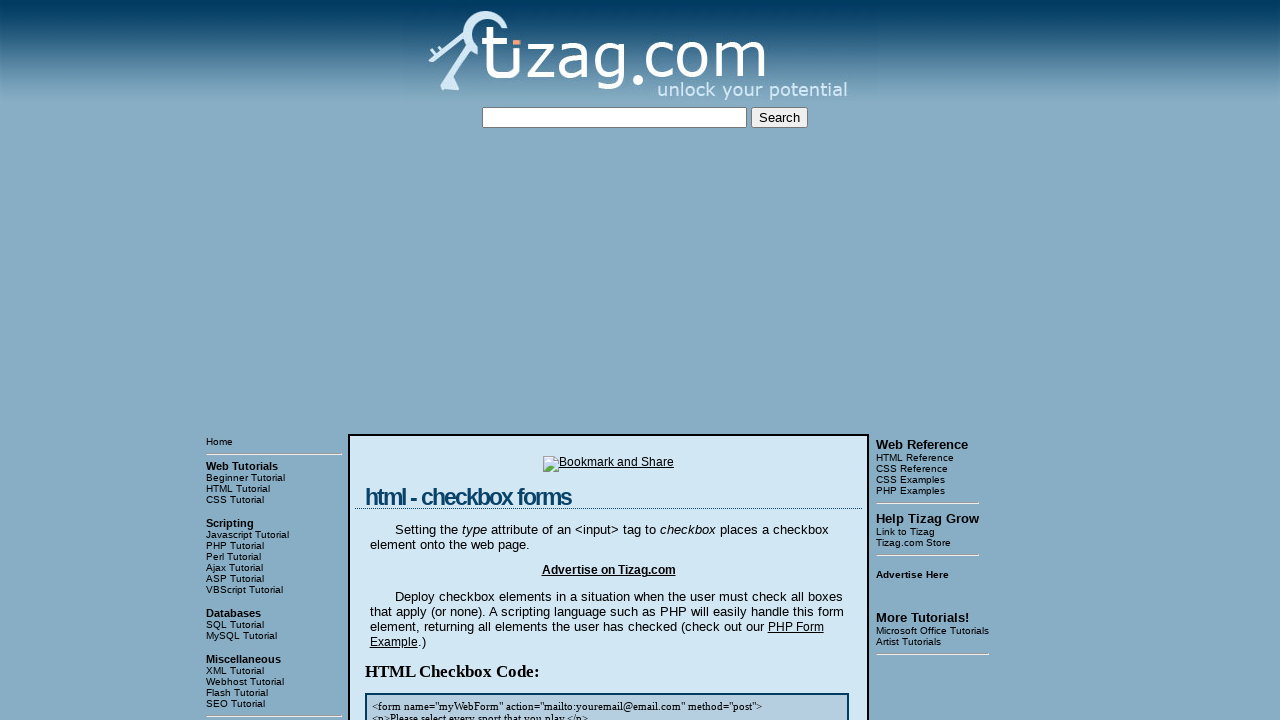

Checked initial state of checkbox (selected: False)
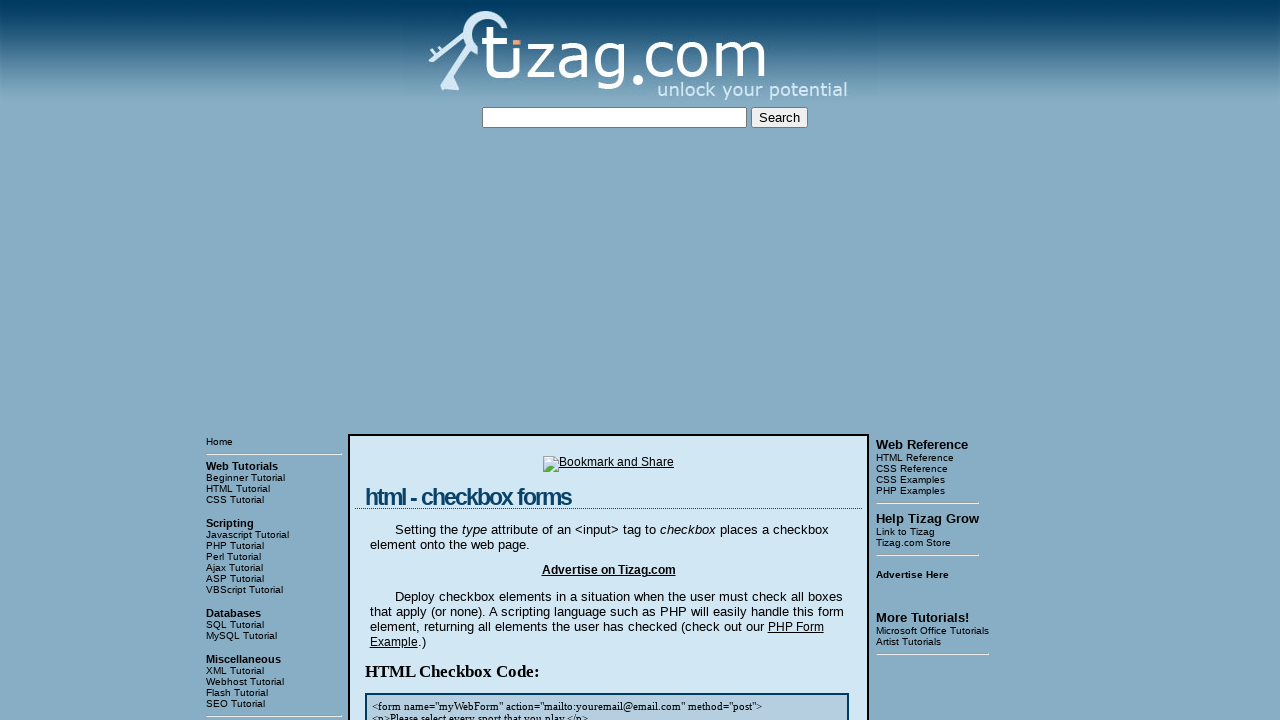

Clicked checkbox to toggle its state at (422, 360) on input[name='sports'] >> nth=0
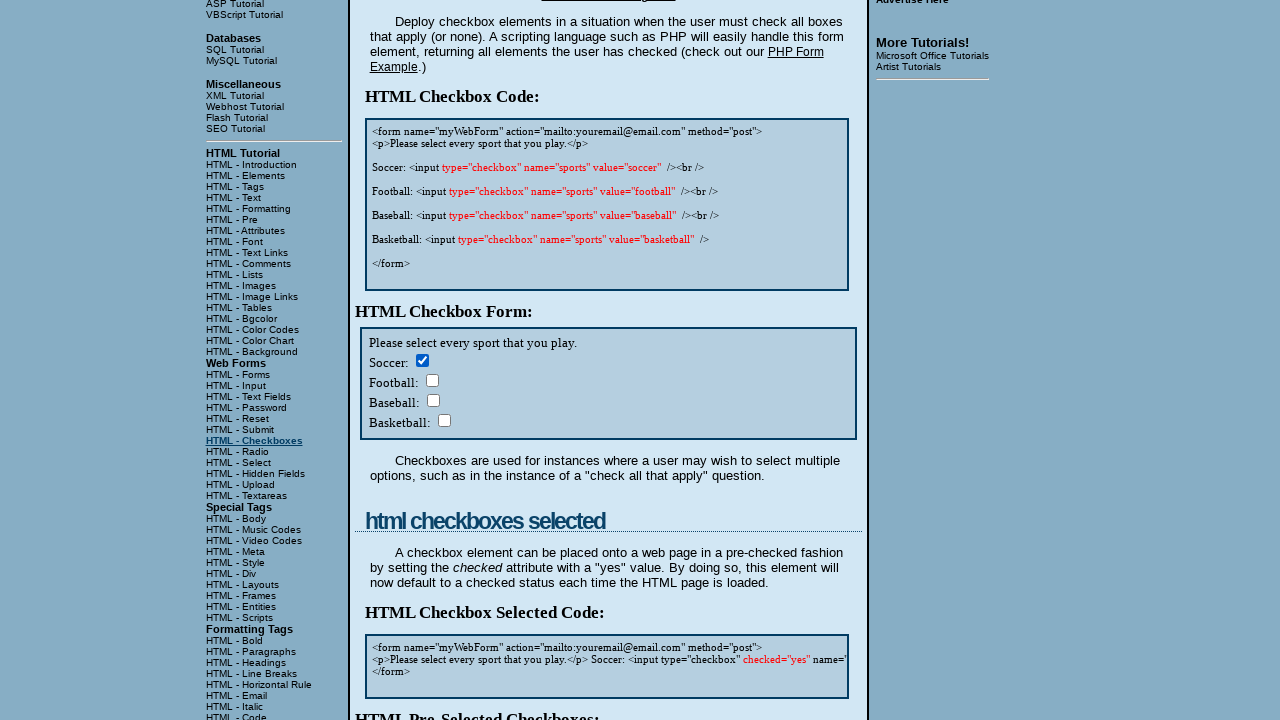

Verified checkbox state after click (selected: True)
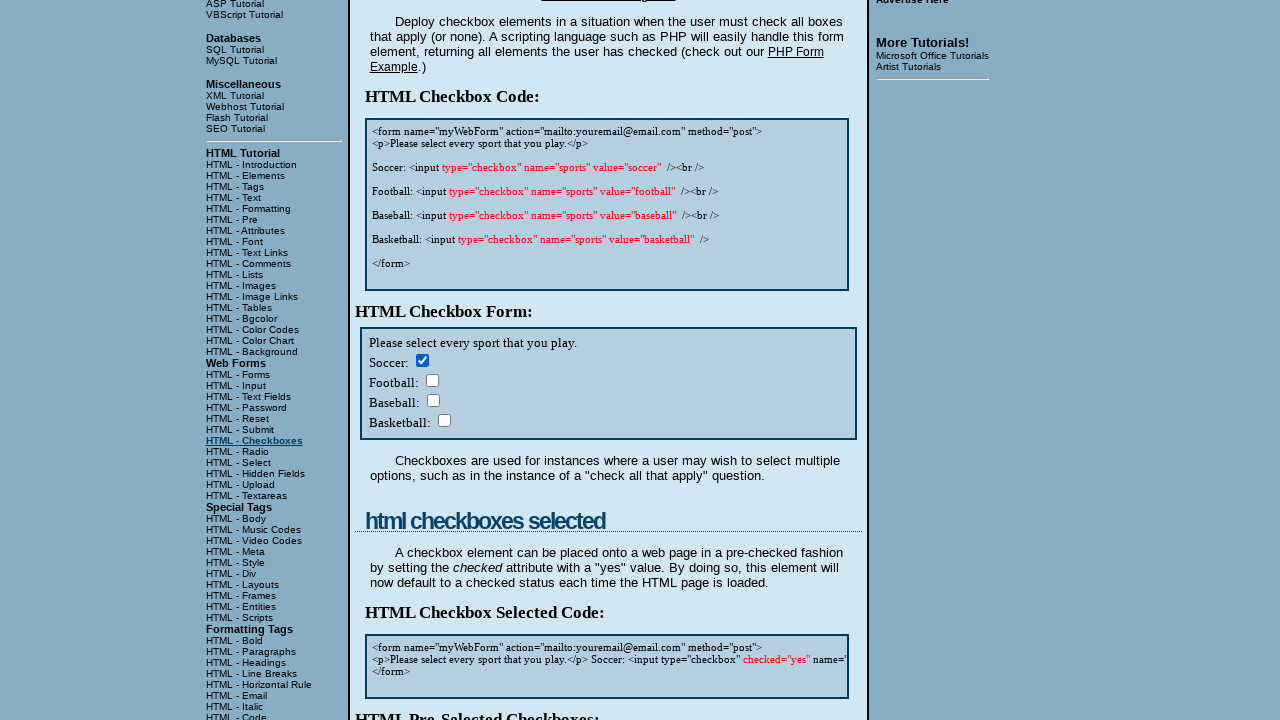

Checked initial state of checkbox (selected: False)
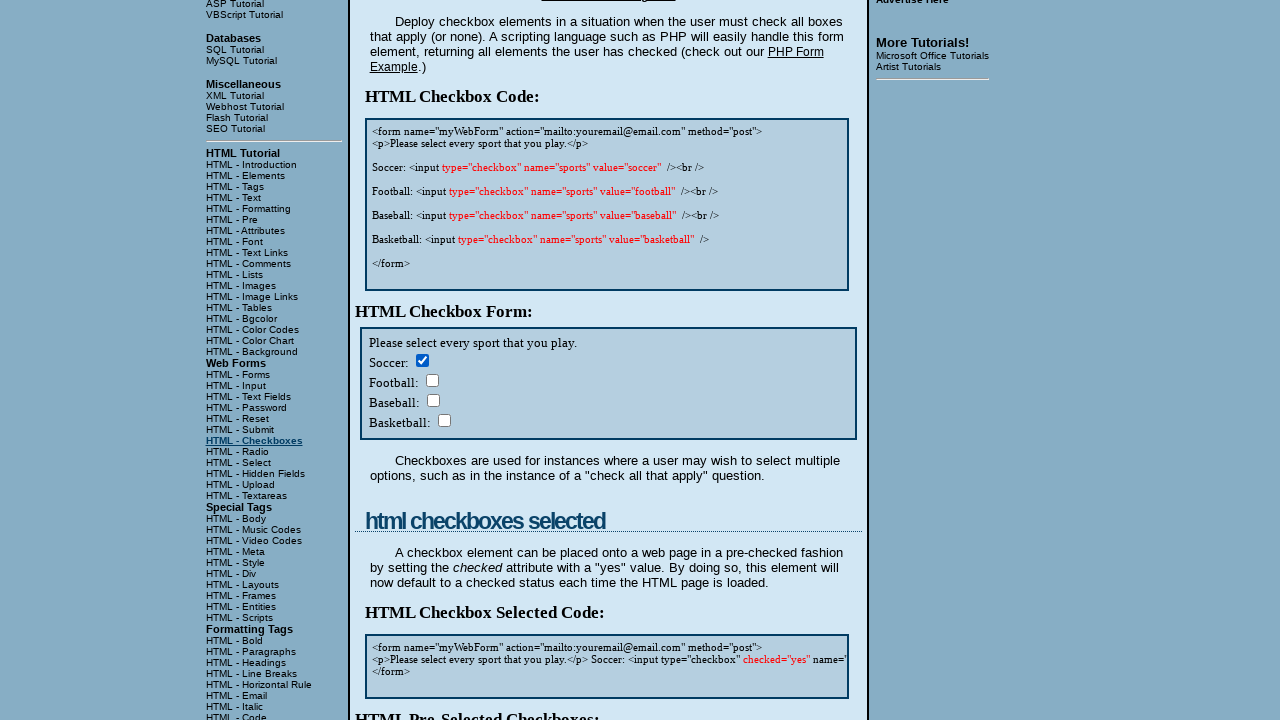

Clicked checkbox to toggle its state at (432, 380) on input[name='sports'] >> nth=1
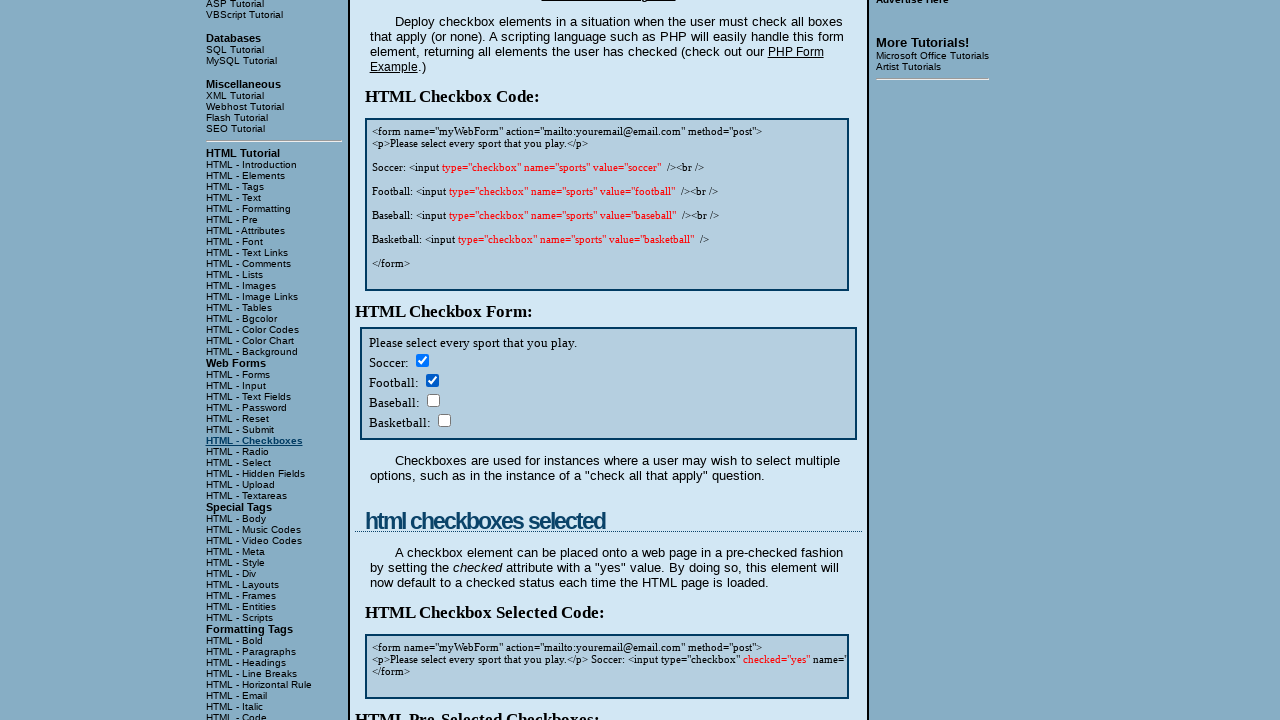

Verified checkbox state after click (selected: True)
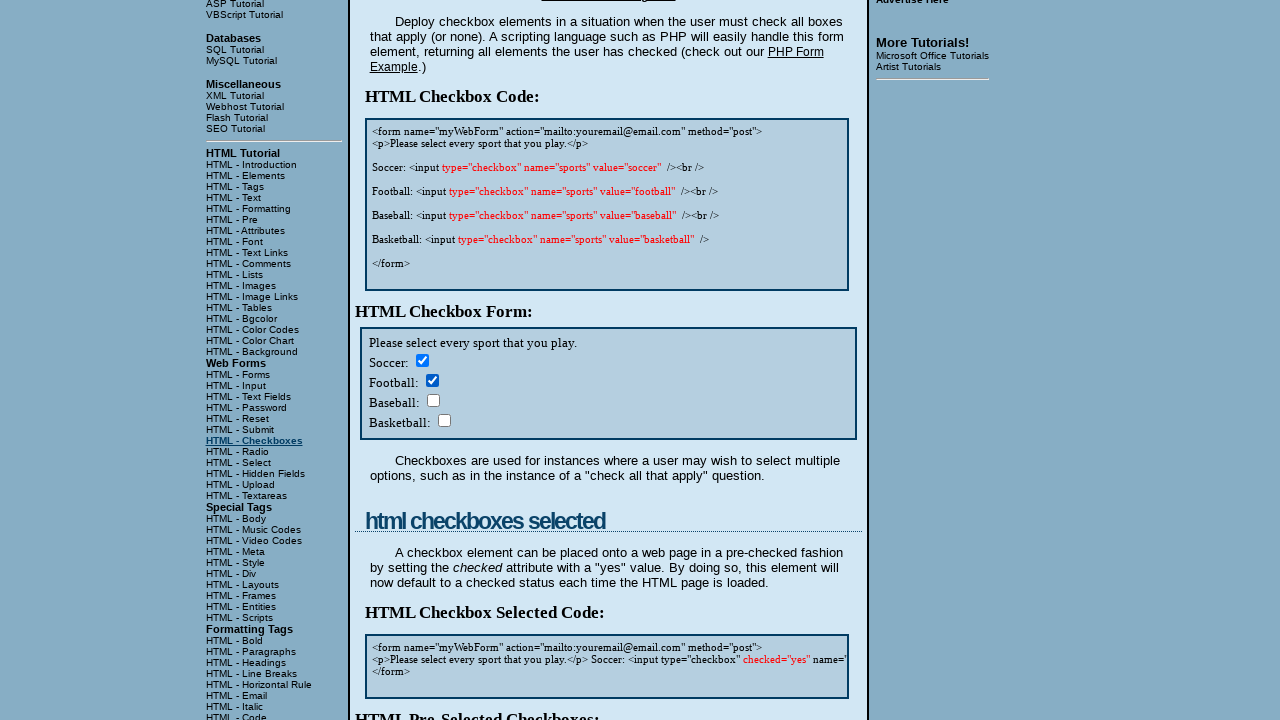

Checked initial state of checkbox (selected: False)
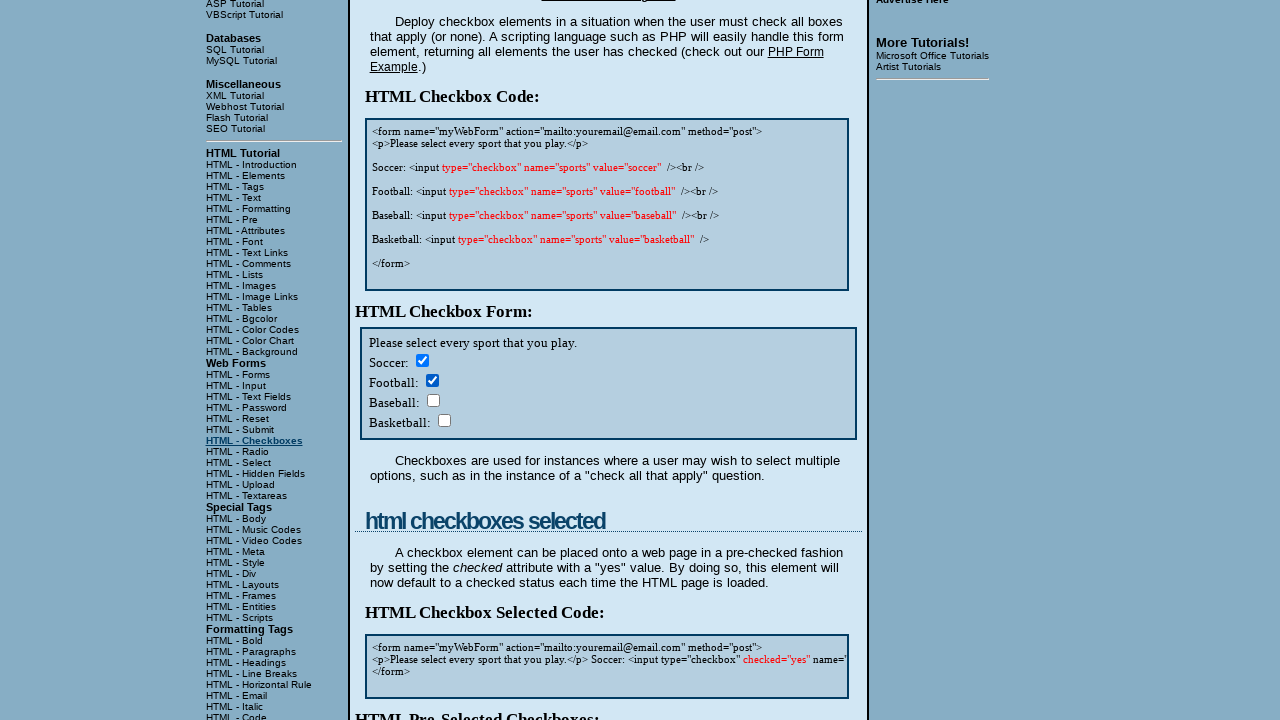

Clicked checkbox to toggle its state at (433, 400) on input[name='sports'] >> nth=2
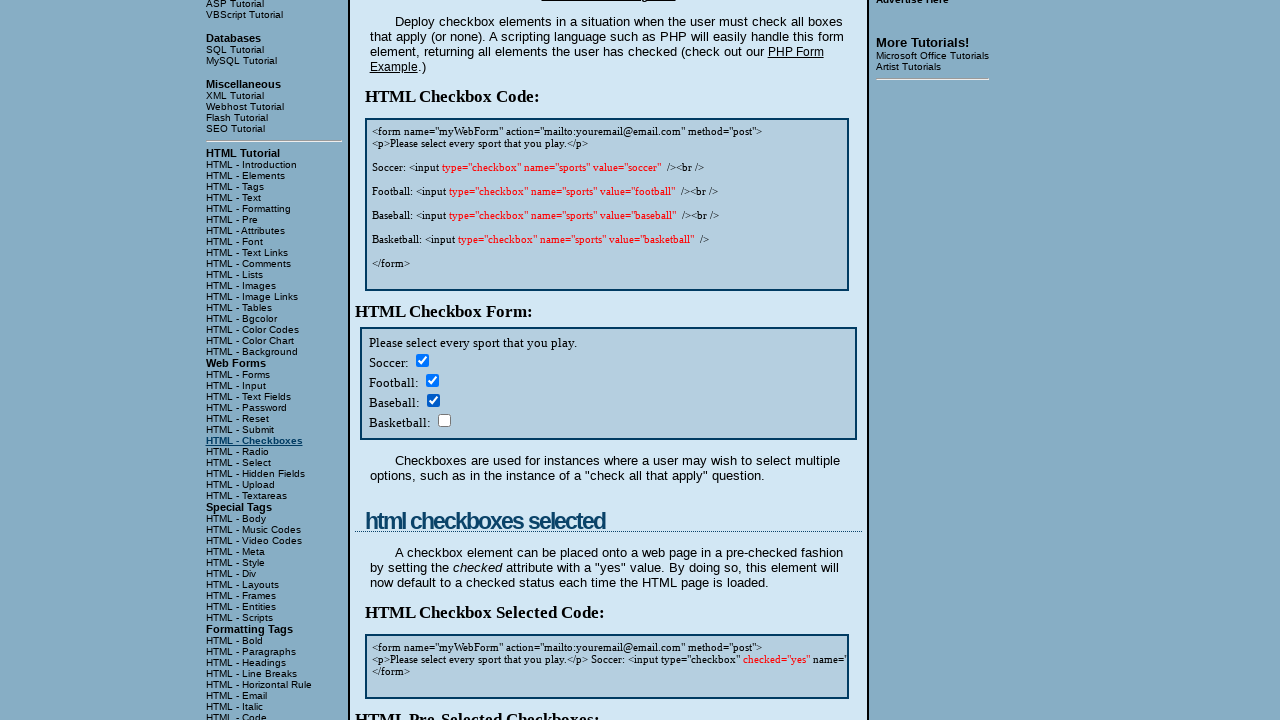

Verified checkbox state after click (selected: True)
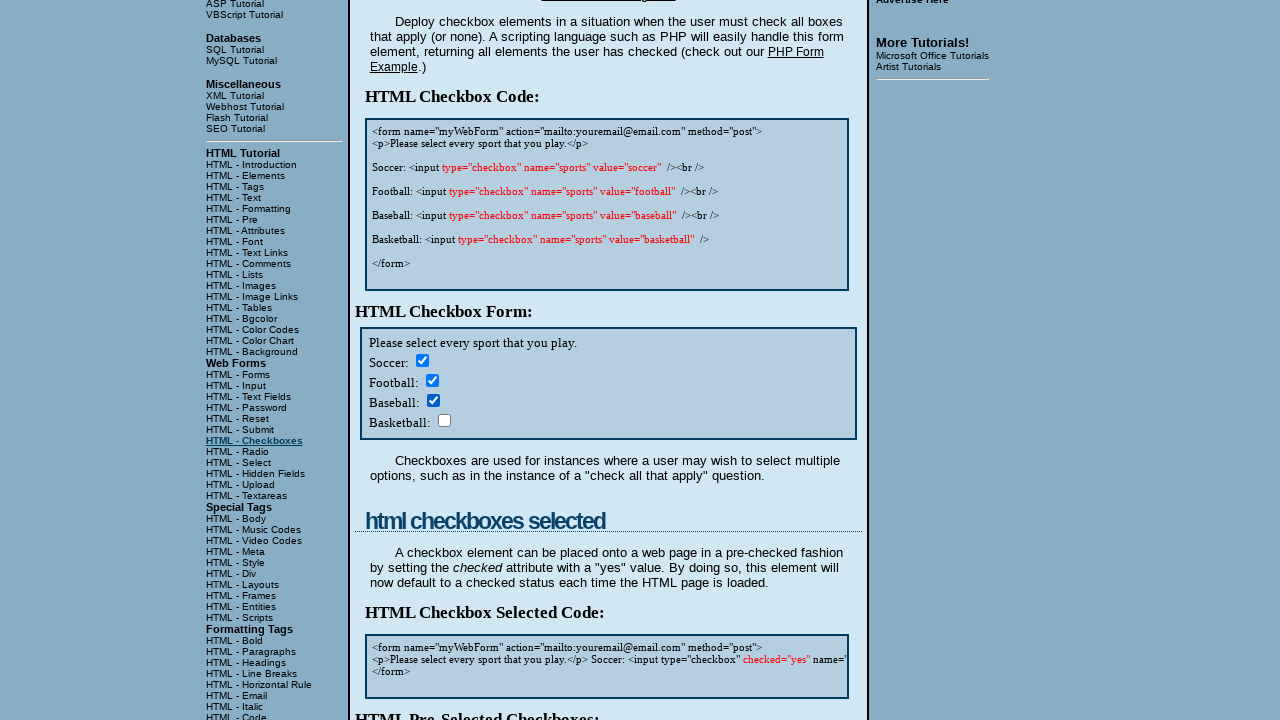

Checked initial state of checkbox (selected: False)
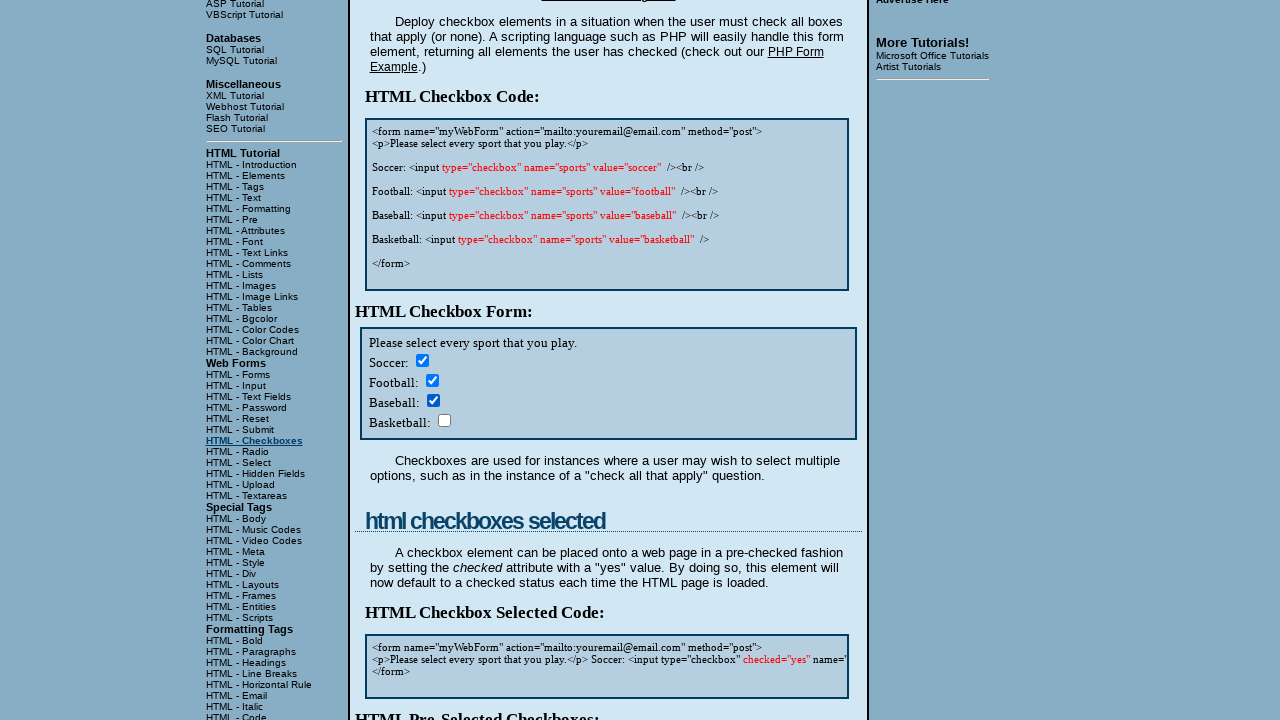

Clicked checkbox to toggle its state at (444, 420) on input[name='sports'] >> nth=3
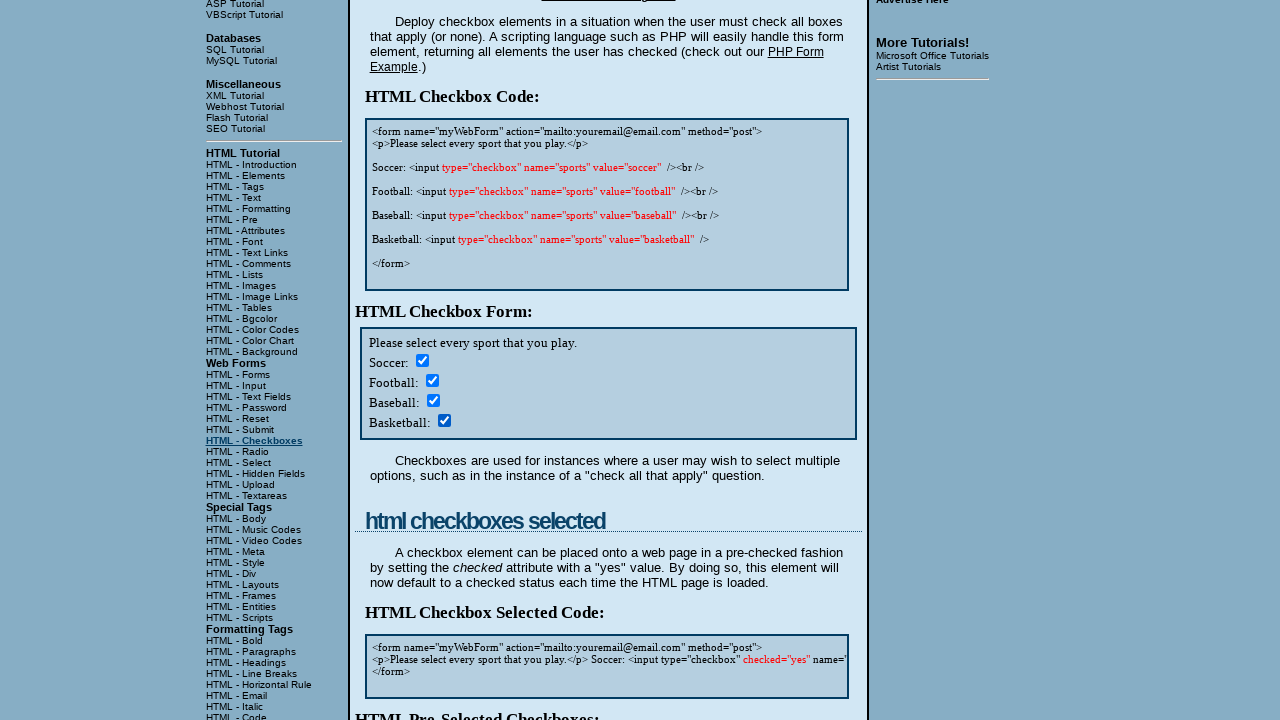

Verified checkbox state after click (selected: True)
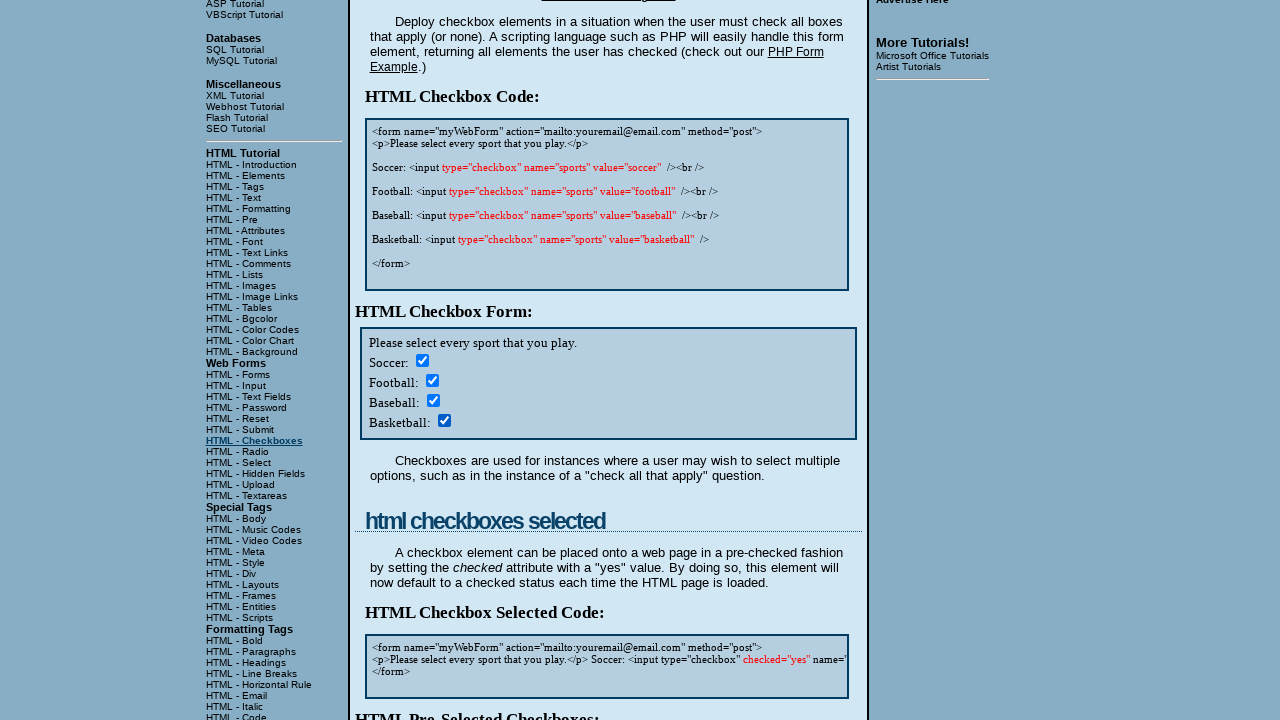

Checked initial state of checkbox (selected: True)
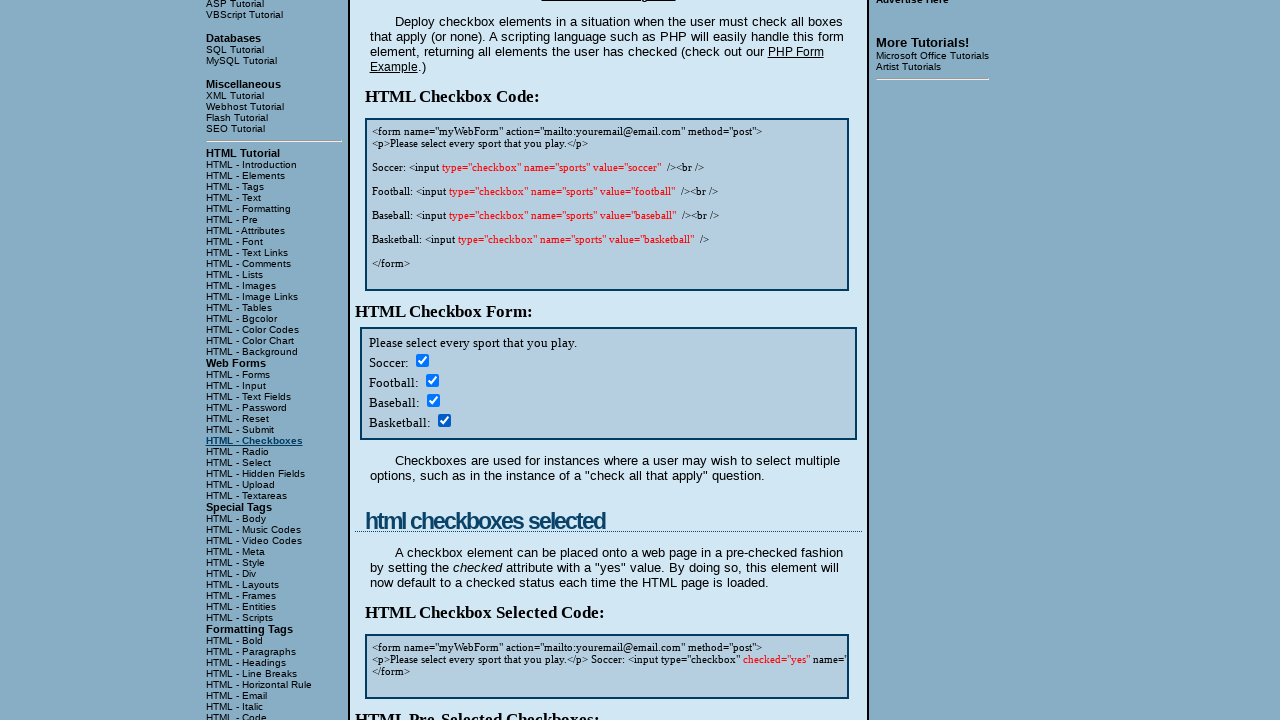

Clicked checkbox to toggle its state at (422, 360) on input[name='sports'] >> nth=4
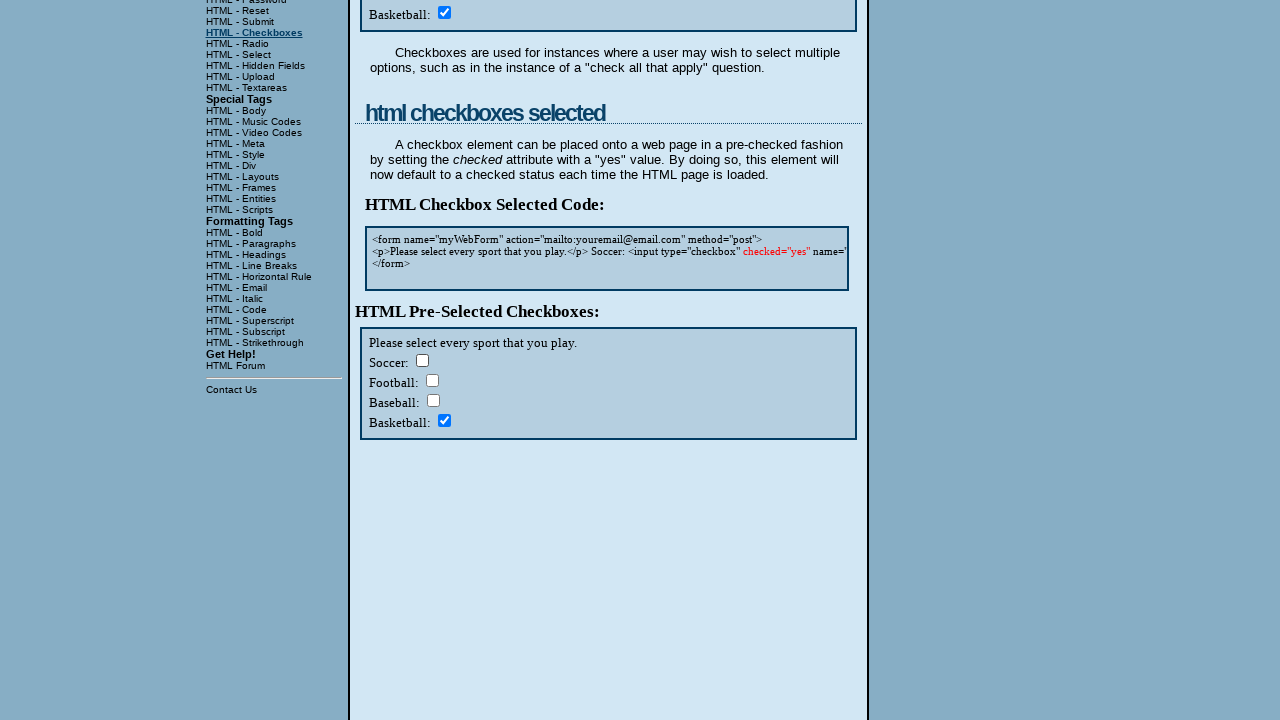

Verified checkbox state after click (selected: False)
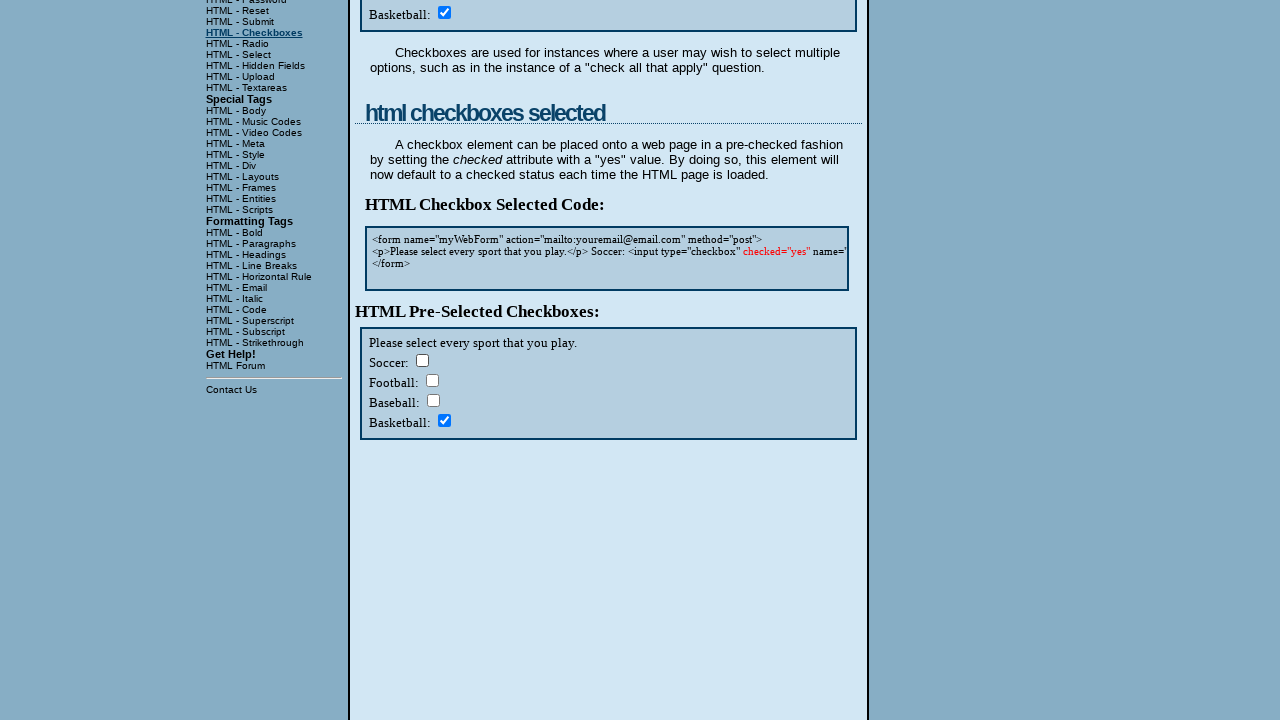

Checked initial state of checkbox (selected: False)
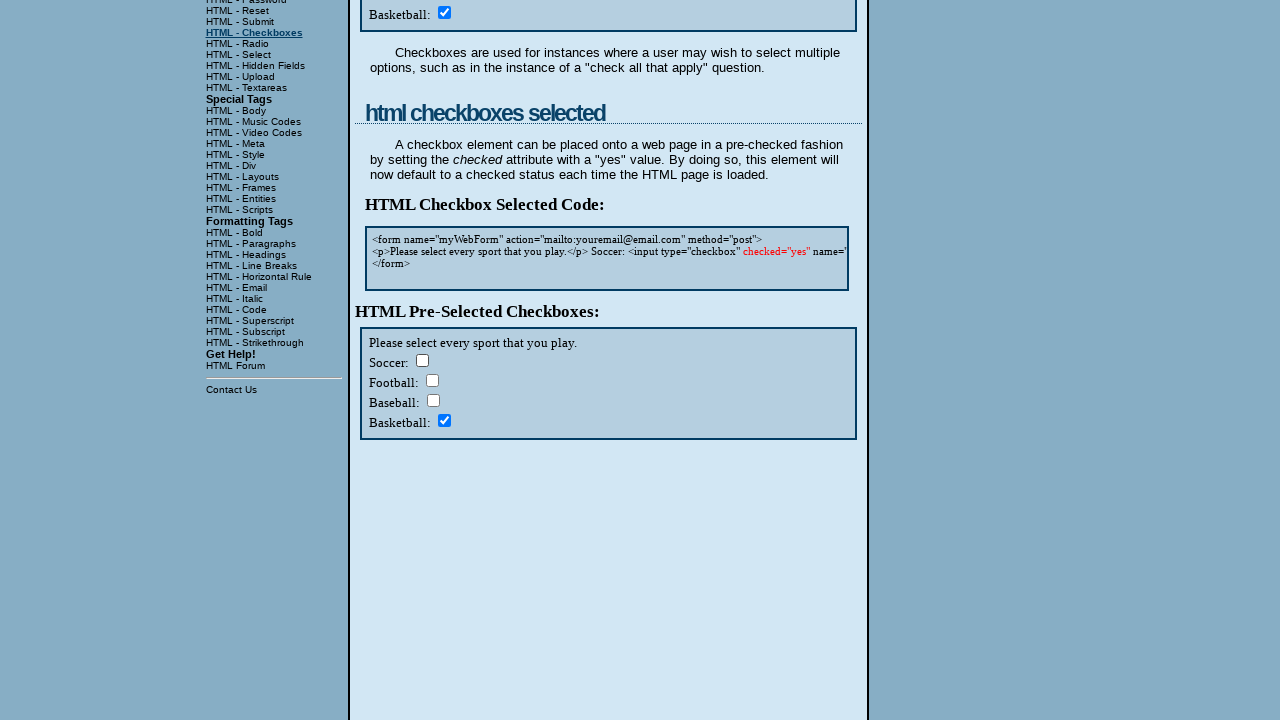

Clicked checkbox to toggle its state at (432, 380) on input[name='sports'] >> nth=5
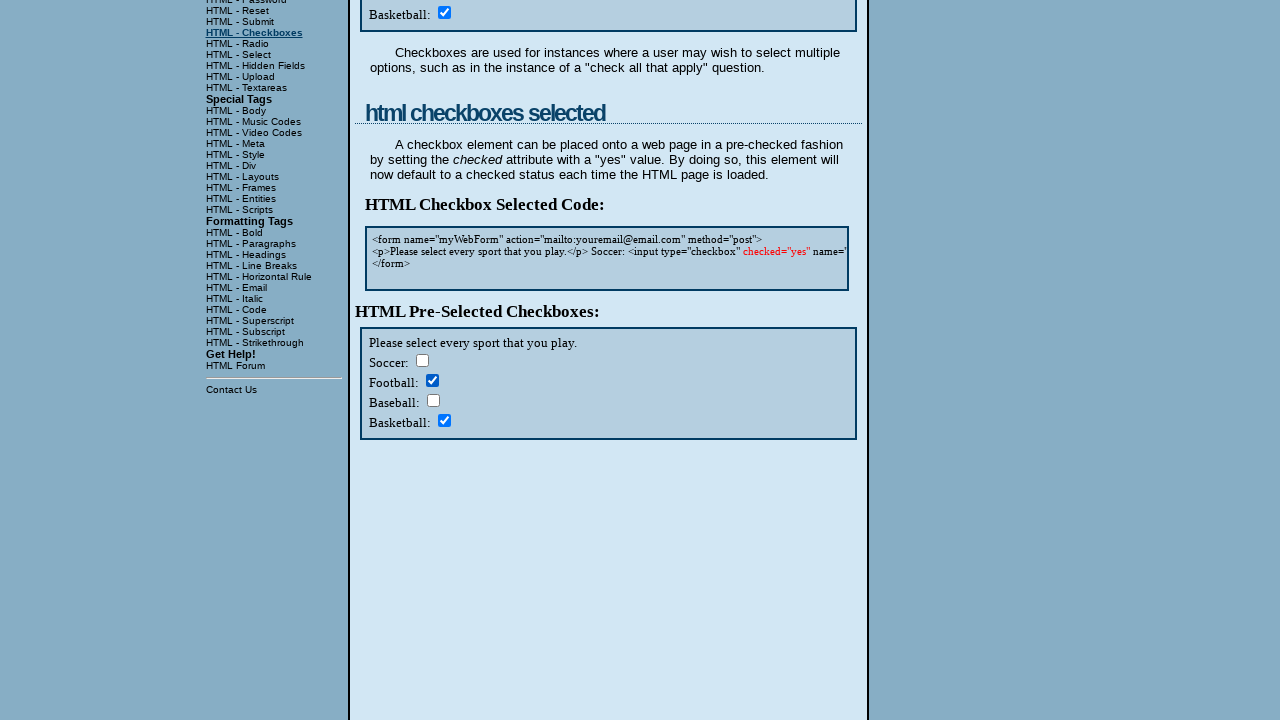

Verified checkbox state after click (selected: True)
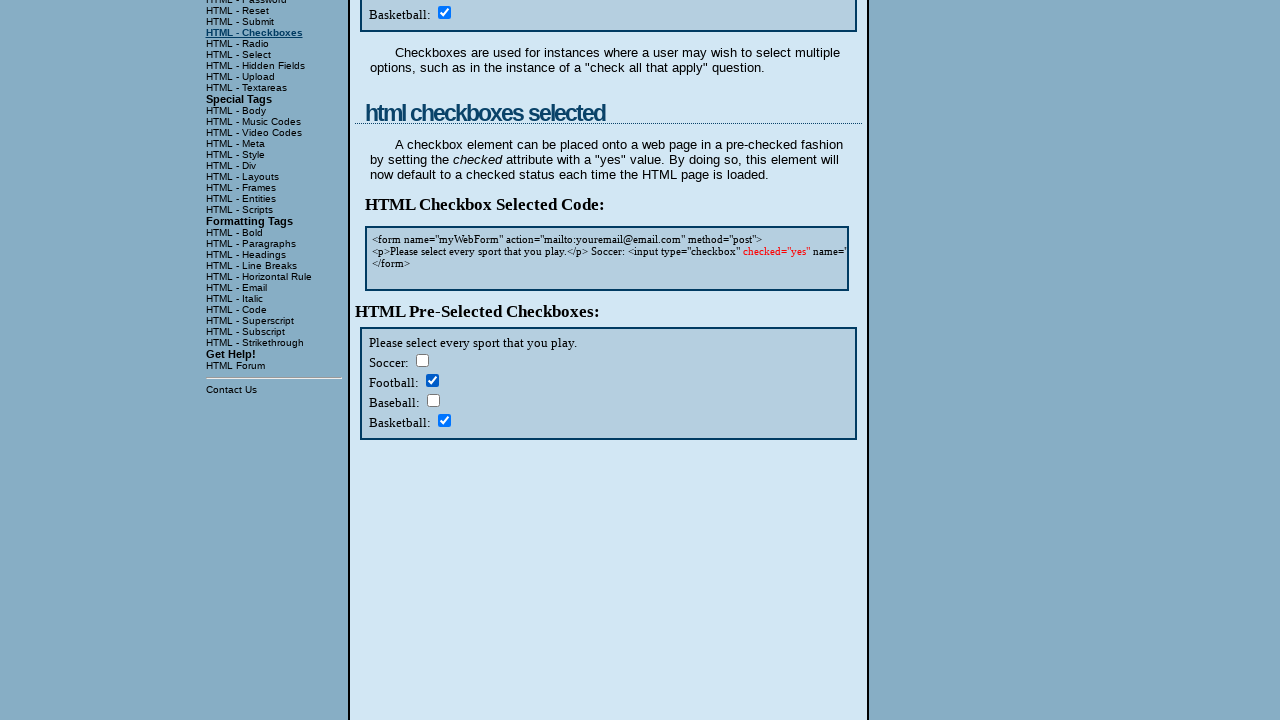

Checked initial state of checkbox (selected: False)
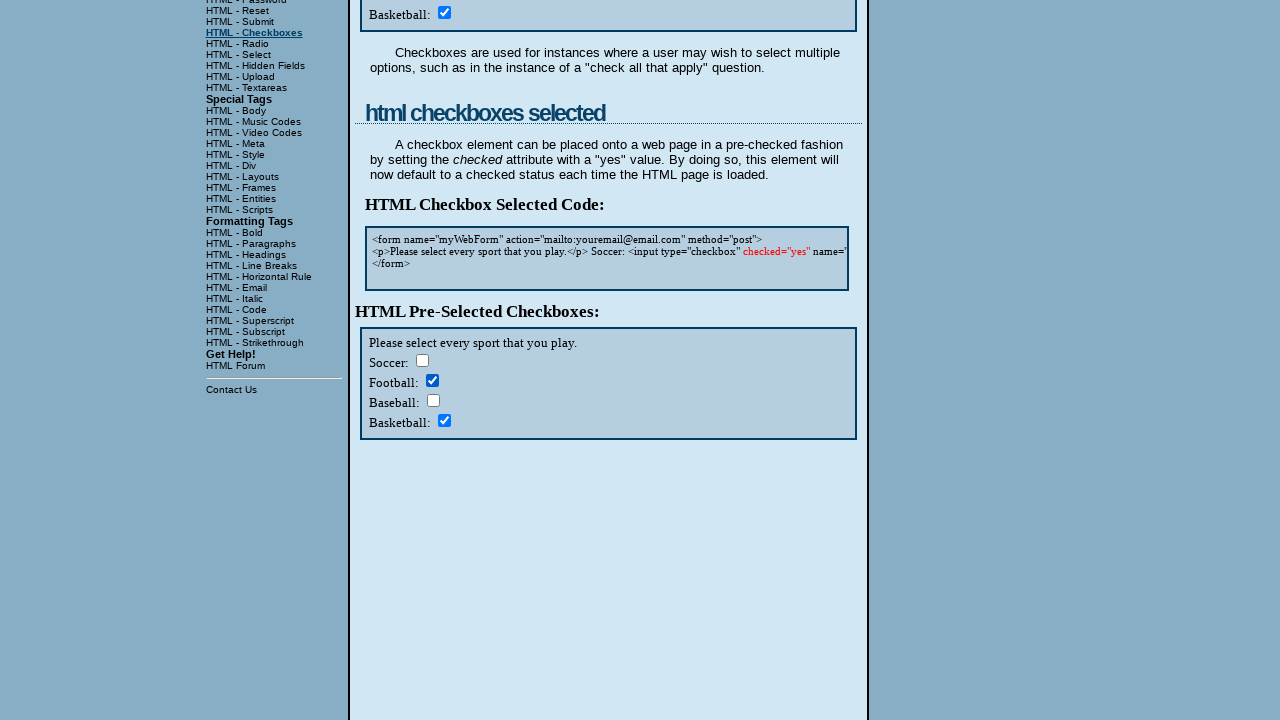

Clicked checkbox to toggle its state at (433, 400) on input[name='sports'] >> nth=6
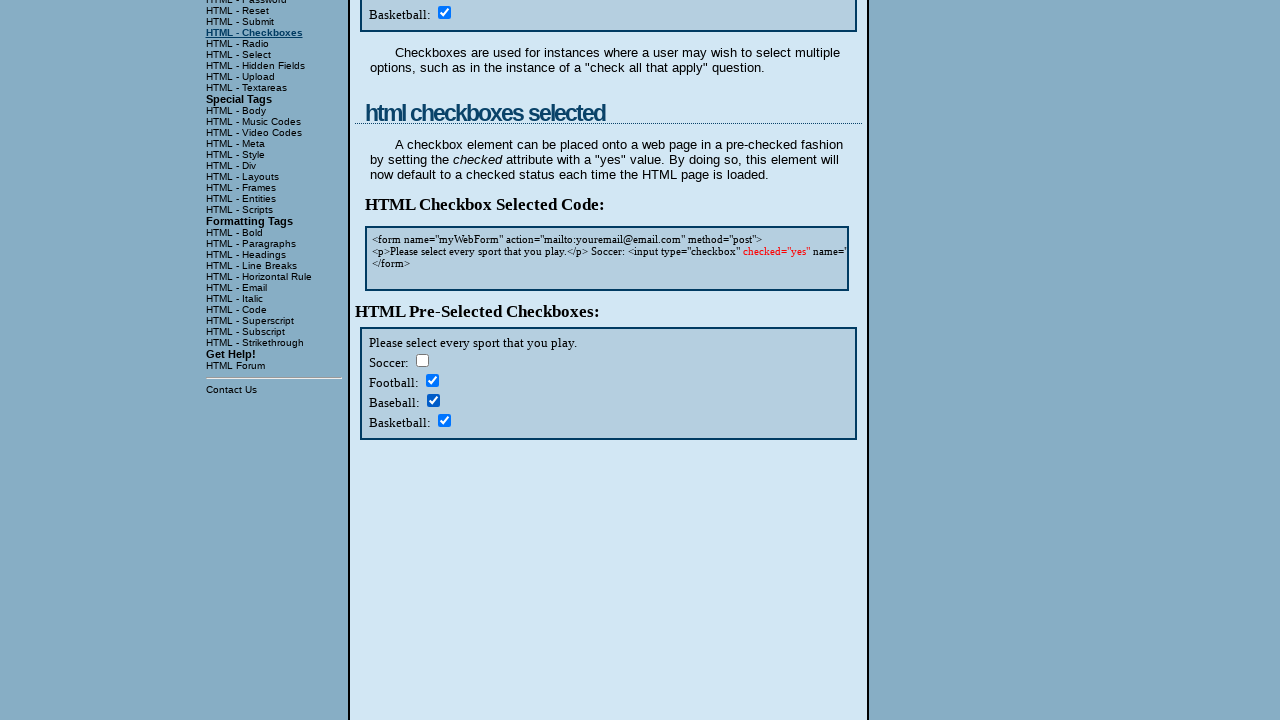

Verified checkbox state after click (selected: True)
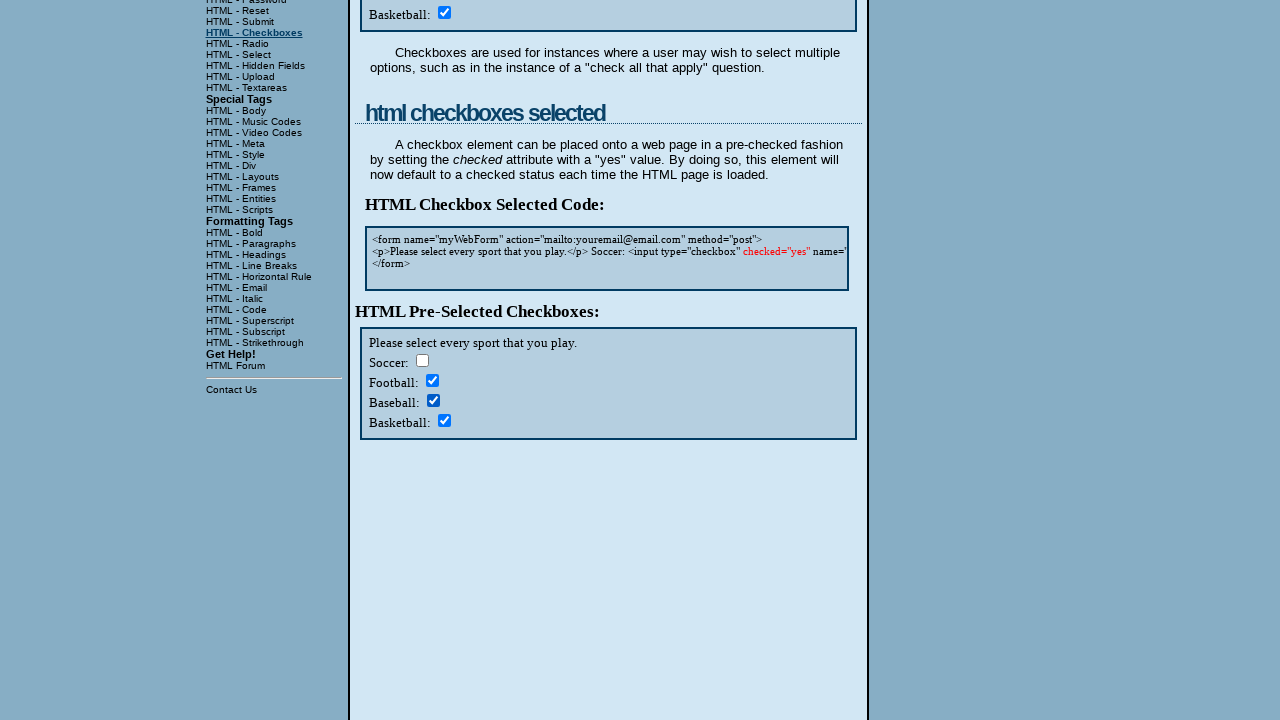

Checked initial state of checkbox (selected: True)
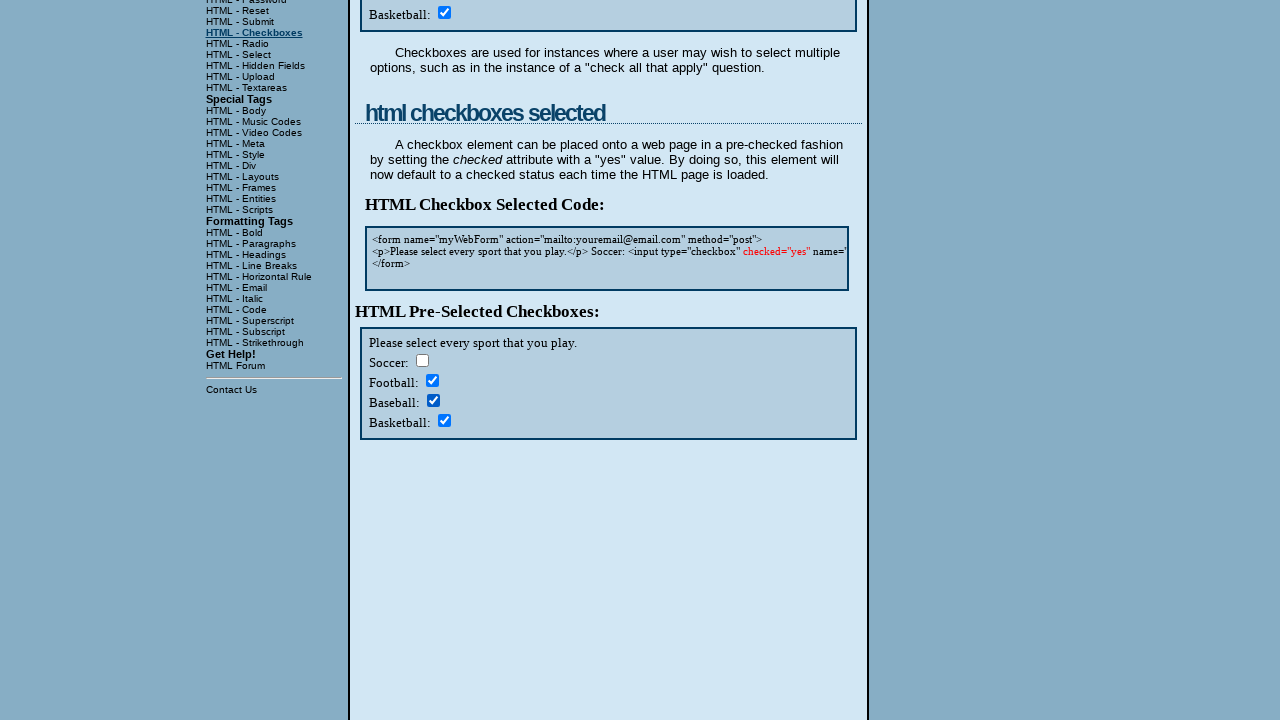

Clicked checkbox to toggle its state at (444, 420) on input[name='sports'] >> nth=7
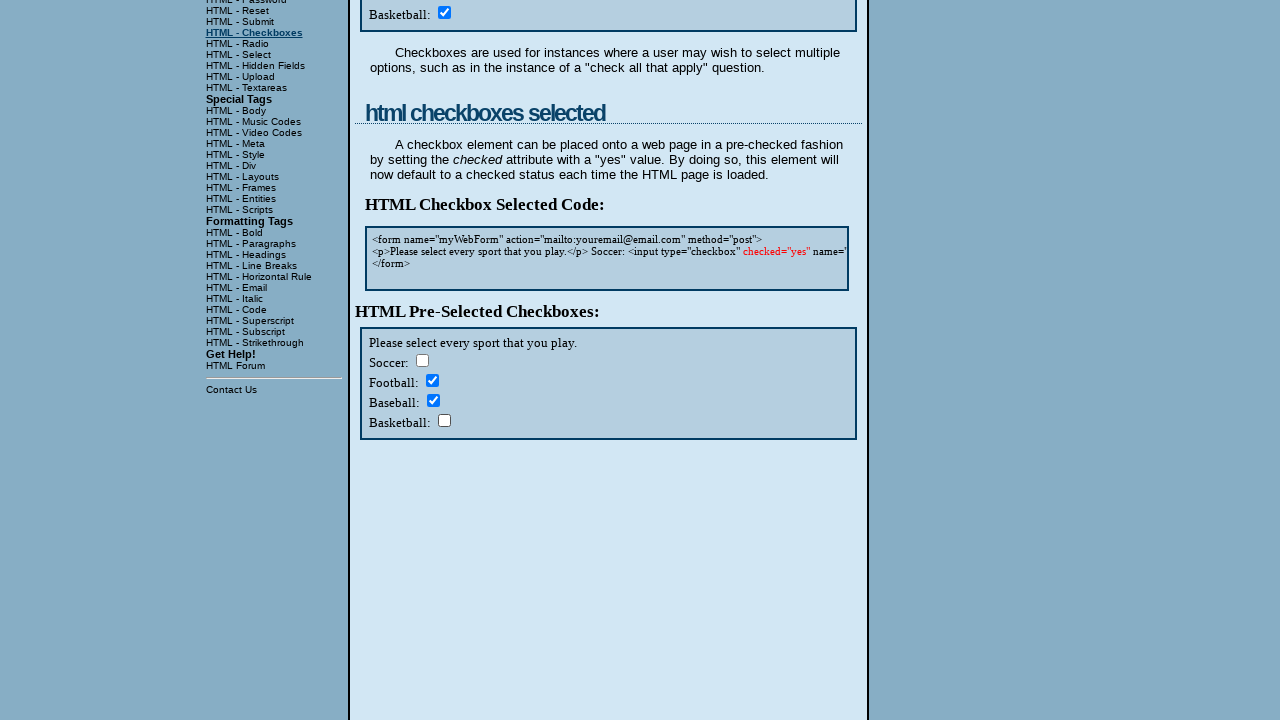

Verified checkbox state after click (selected: False)
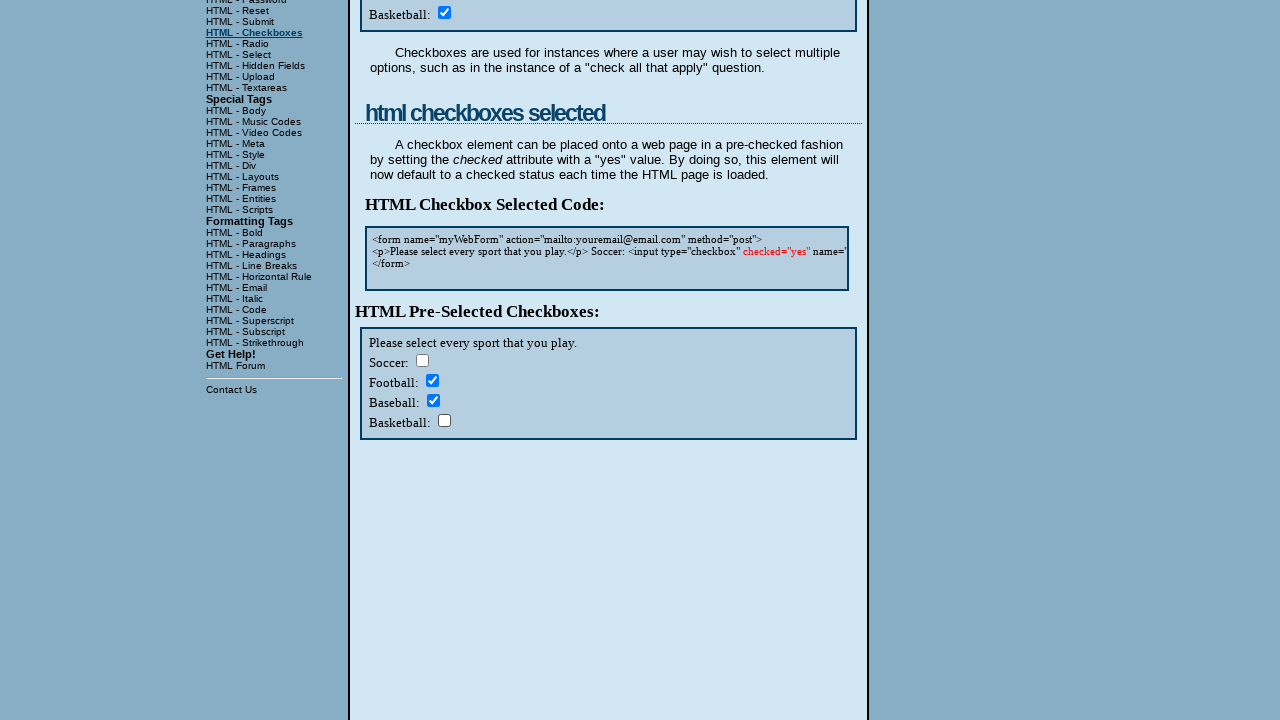

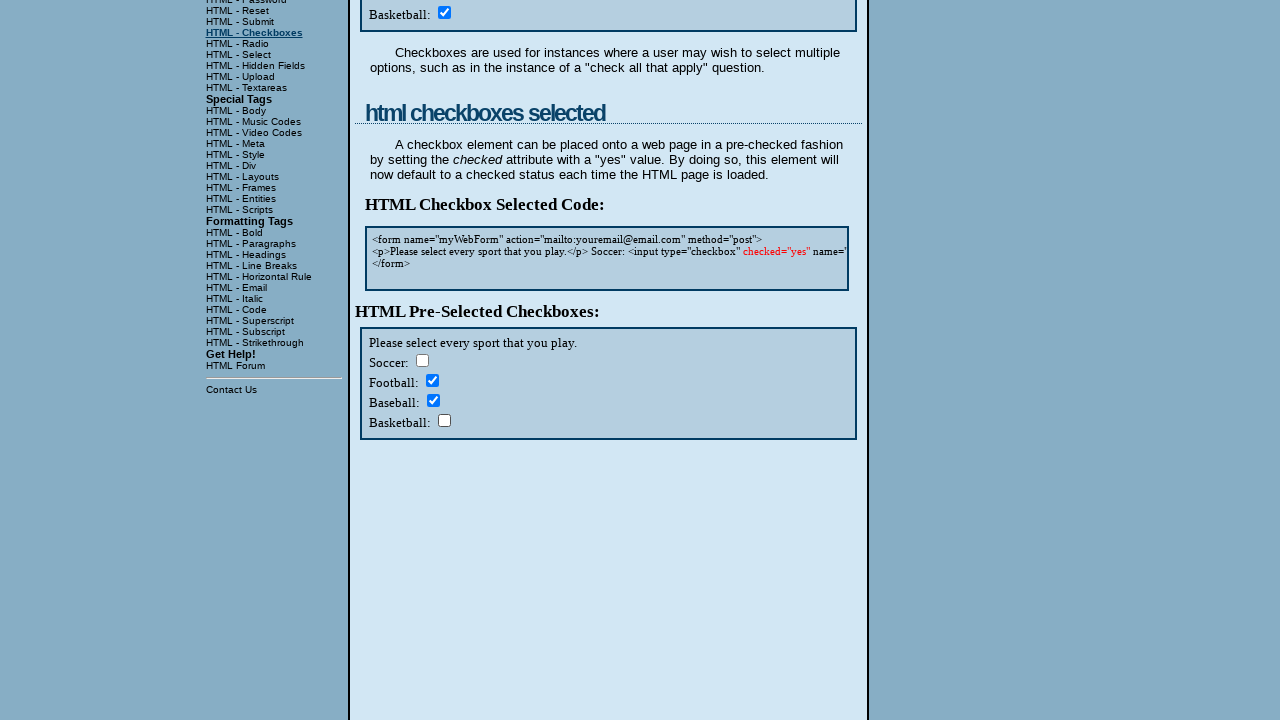